Tests scrolling the page using mouse wheel simulation by 200 pixels

Starting URL: https://market99.com/

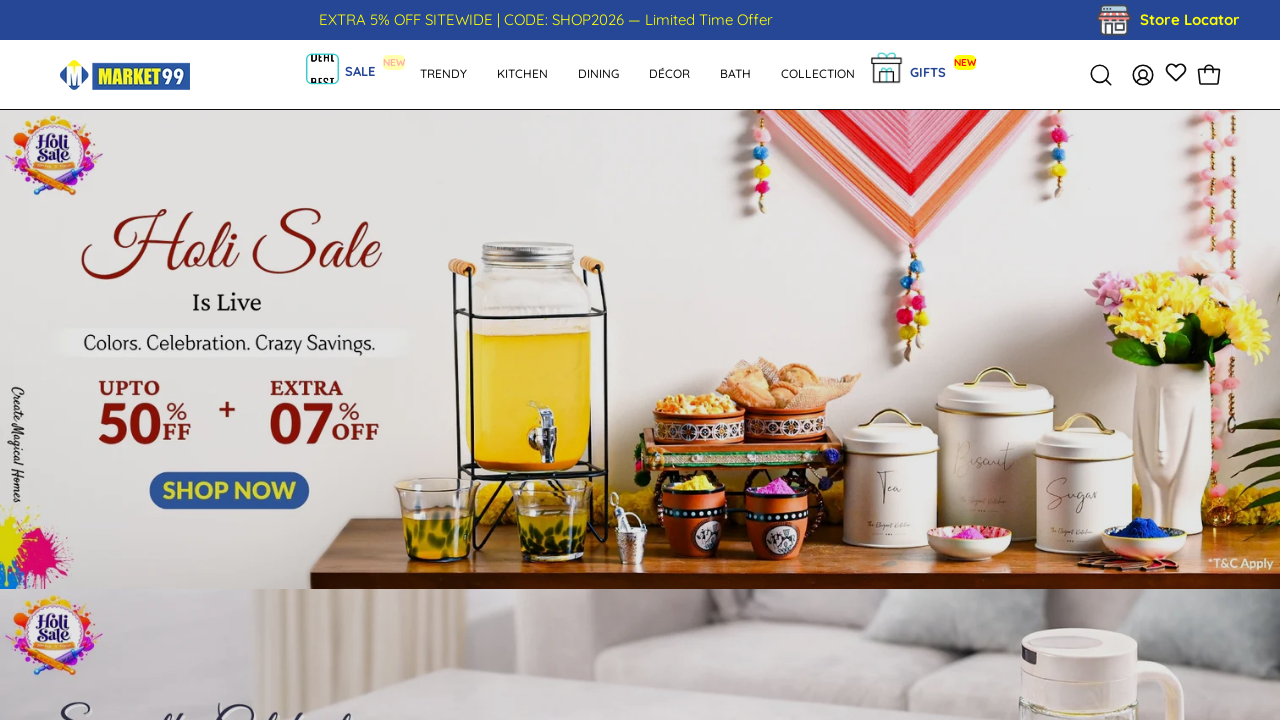

Scrolled page down by 200 pixels using mouse wheel simulation
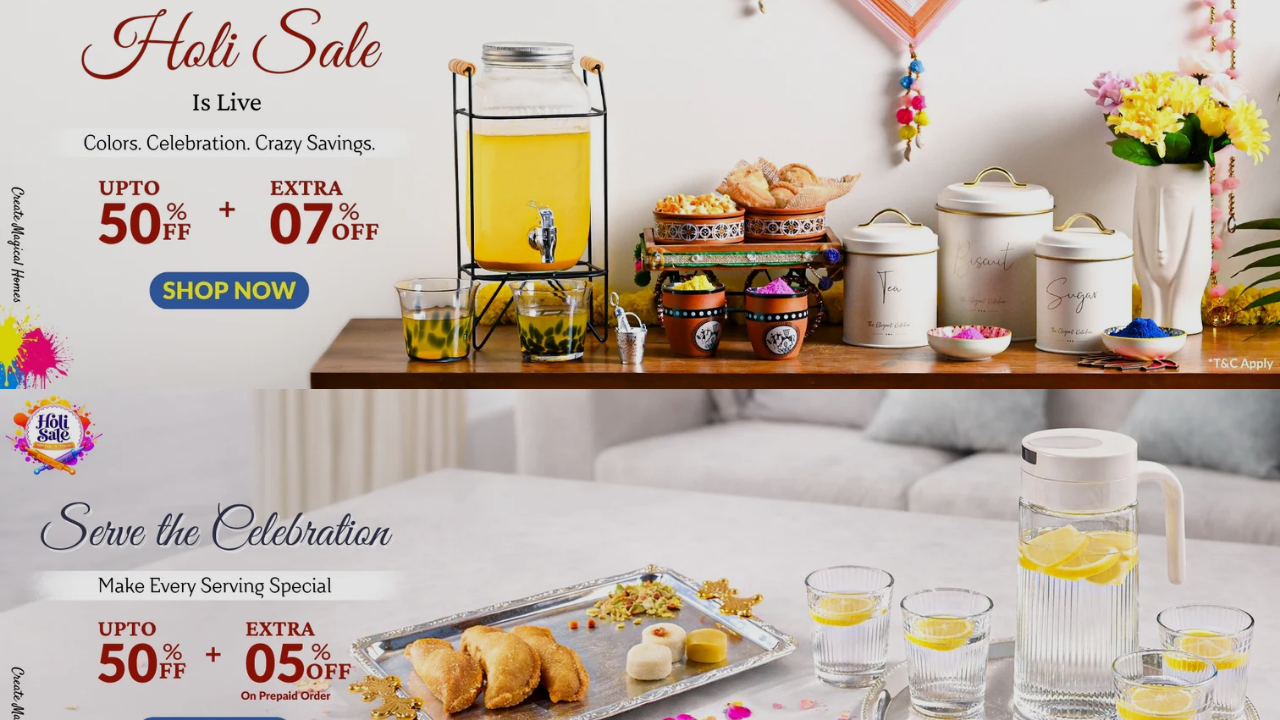

Waited 2000ms for scroll to complete
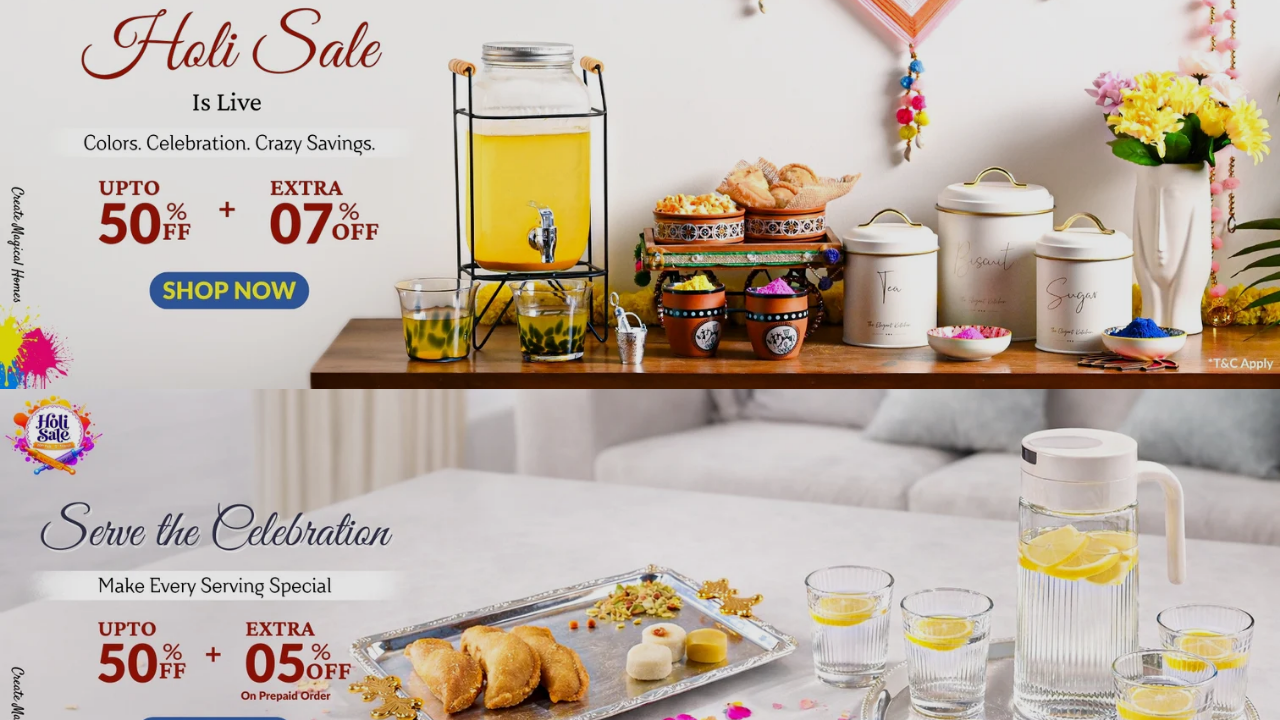

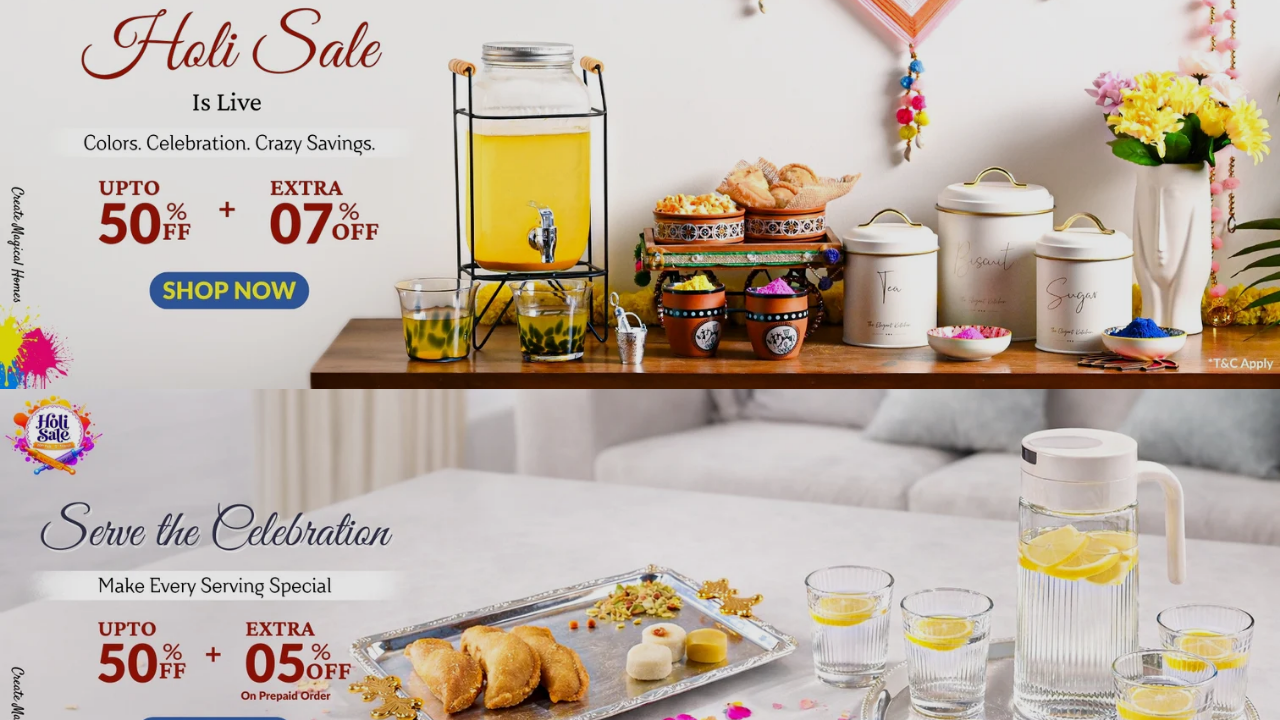